Tests the search functionality on OpenCart site by searching for different products (Mac, iPad, Samsung) using the search box

Starting URL: http://opencart.abstracta.us

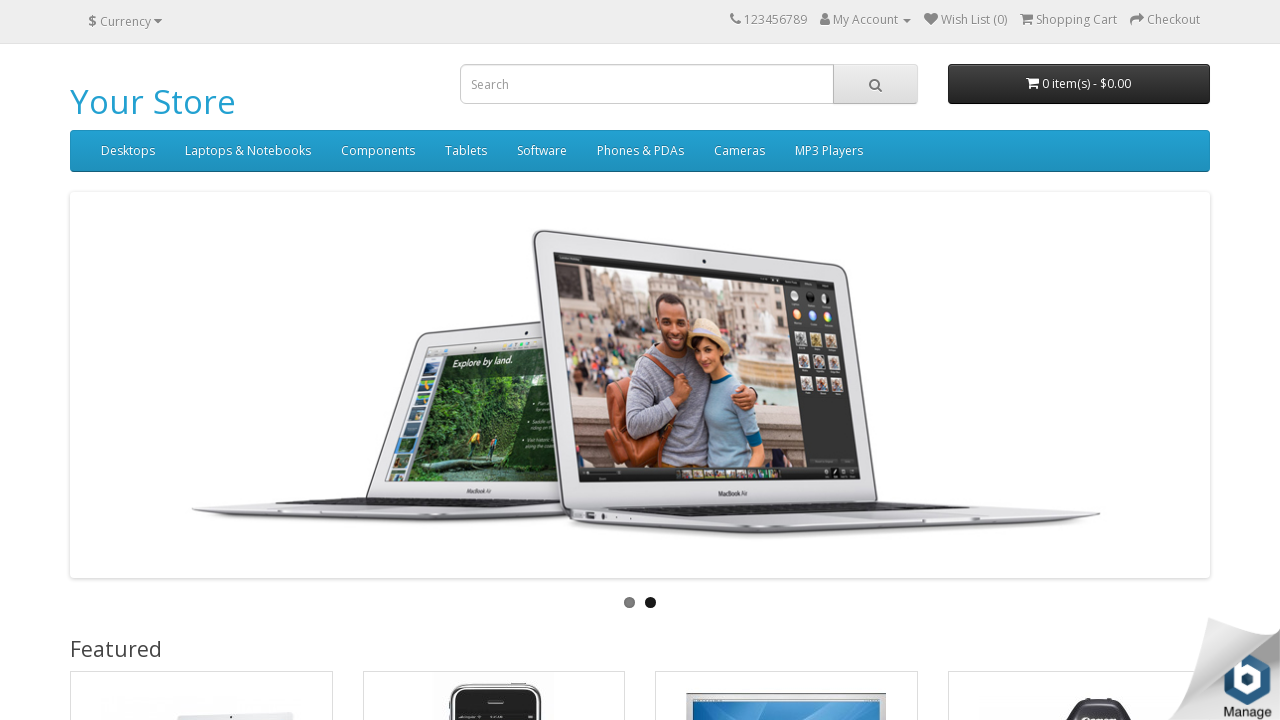

Filled search field with 'Mac' on input[name='search']
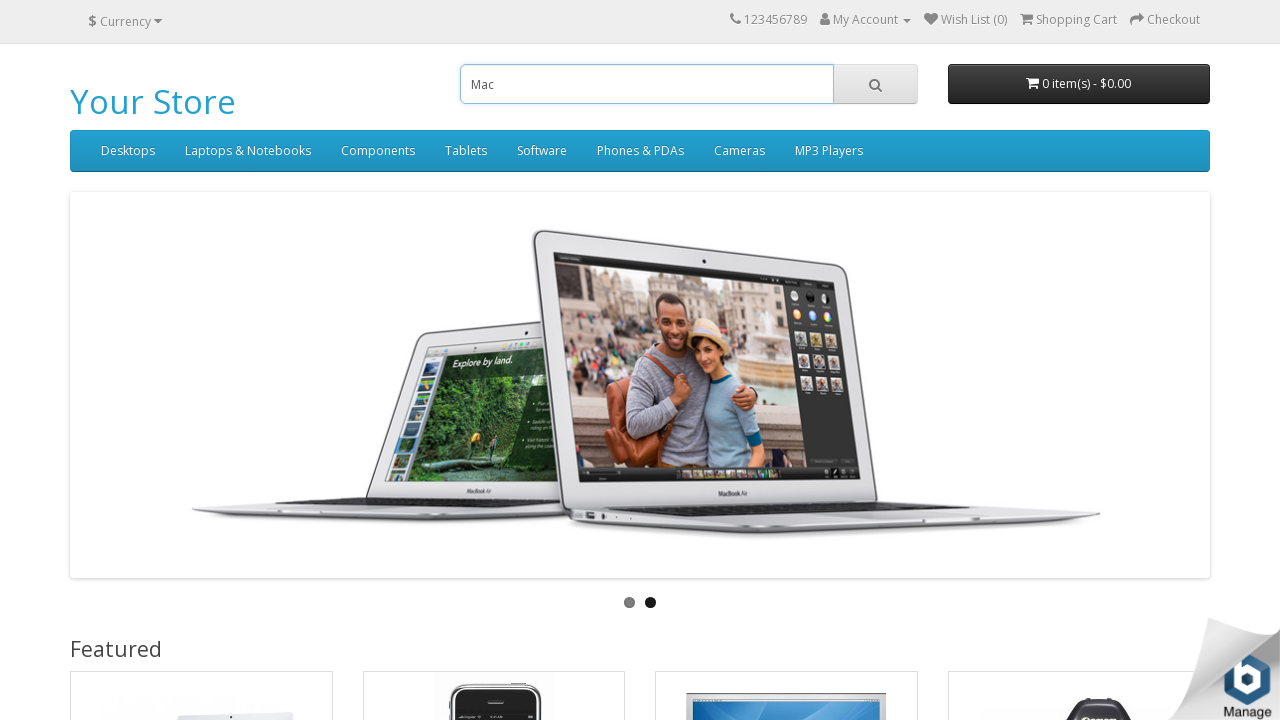

Pressed Enter to search for Mac on input[name='search']
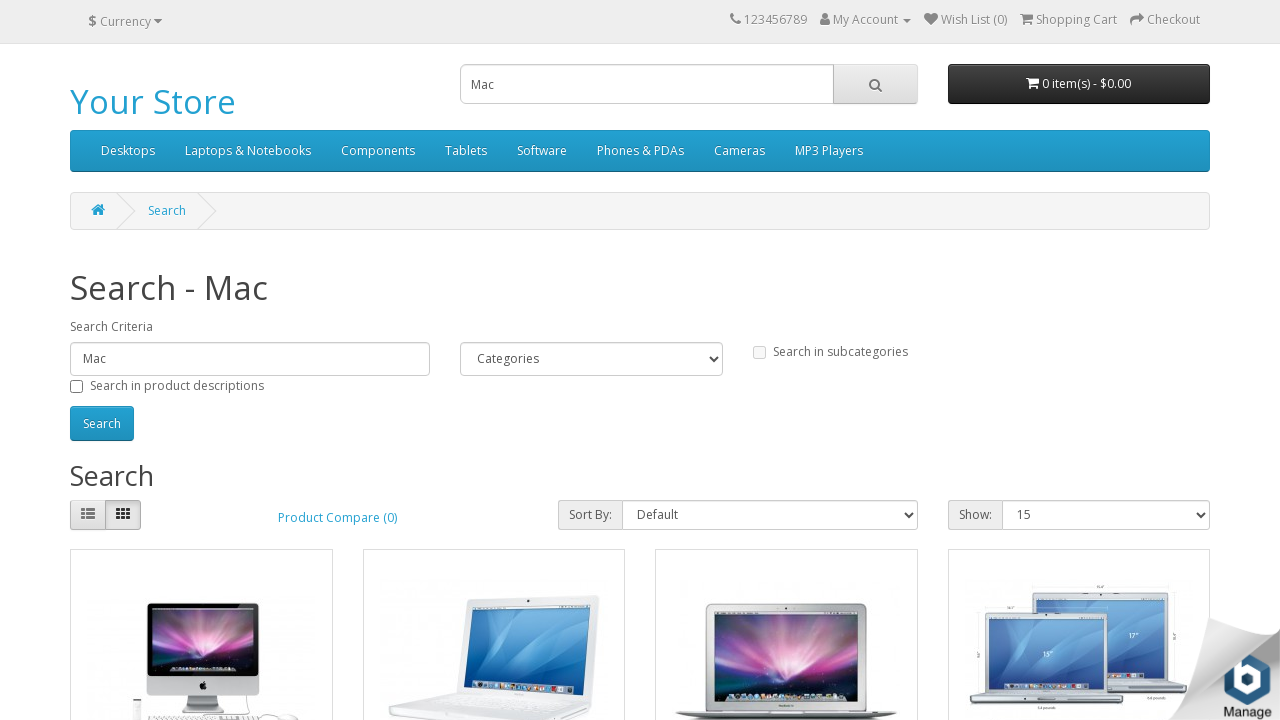

Mac search results page loaded
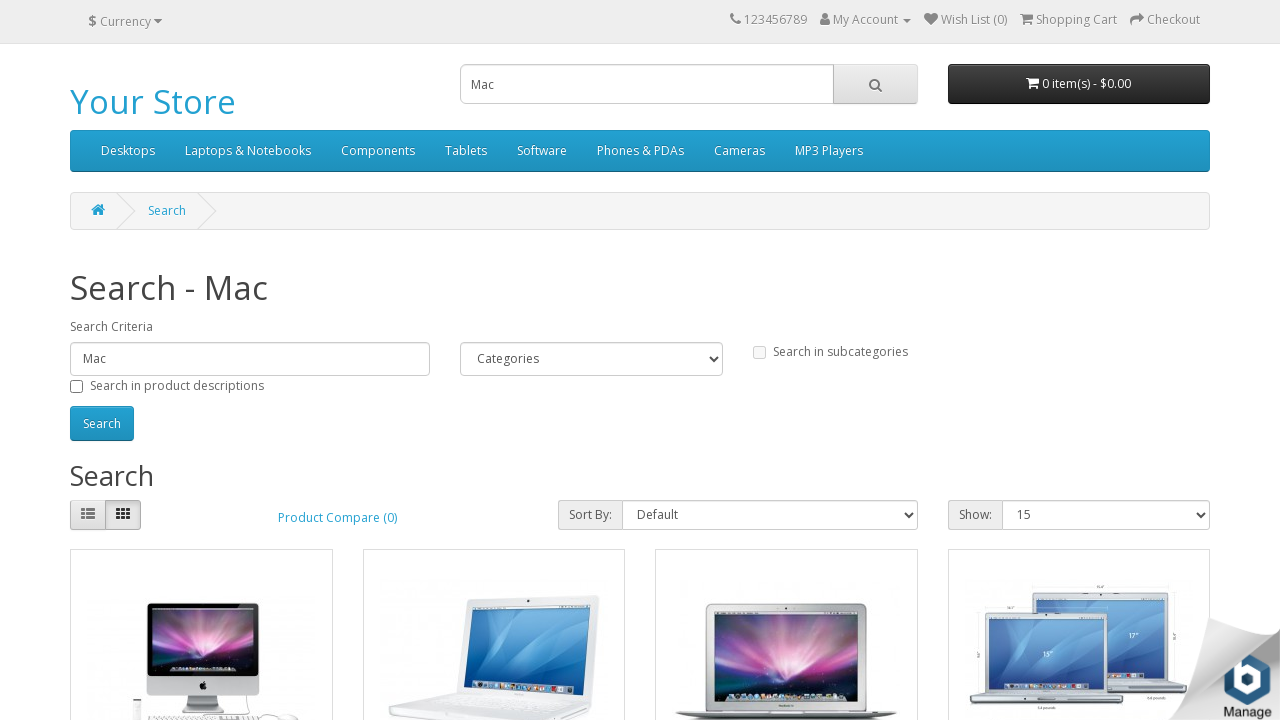

Navigated back to OpenCart homepage
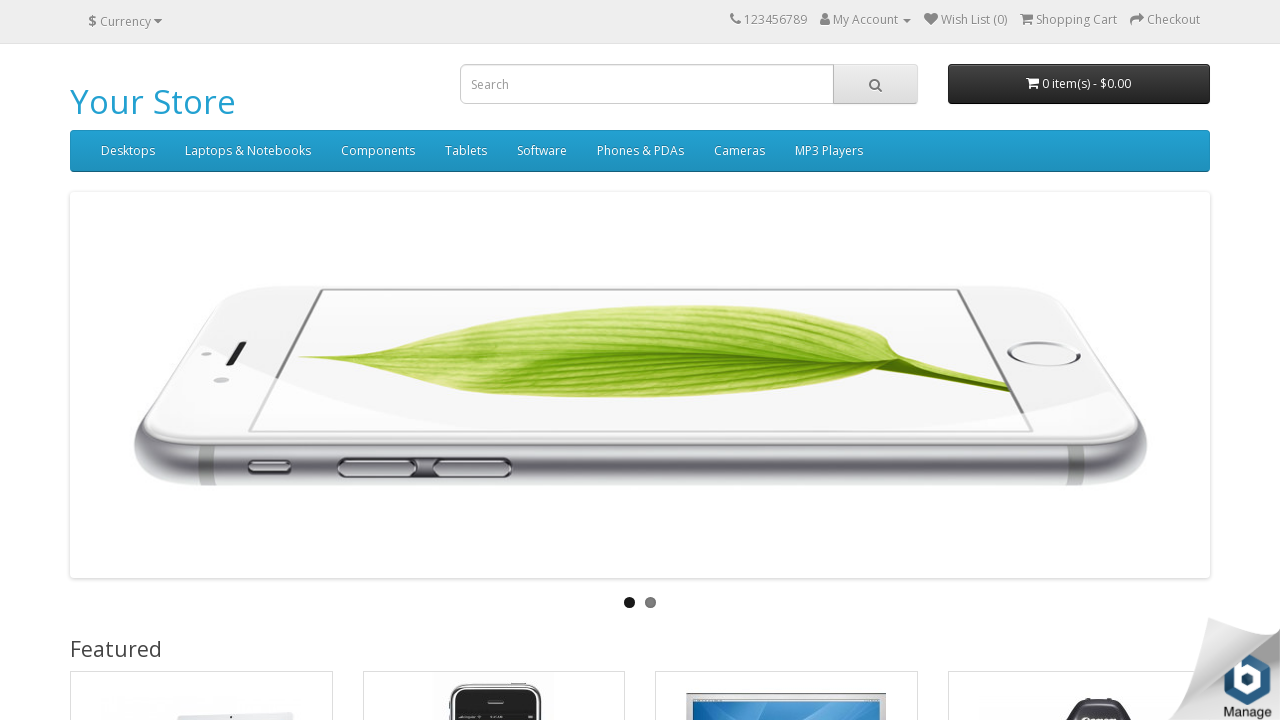

Filled search field with 'iPad' on input[name='search']
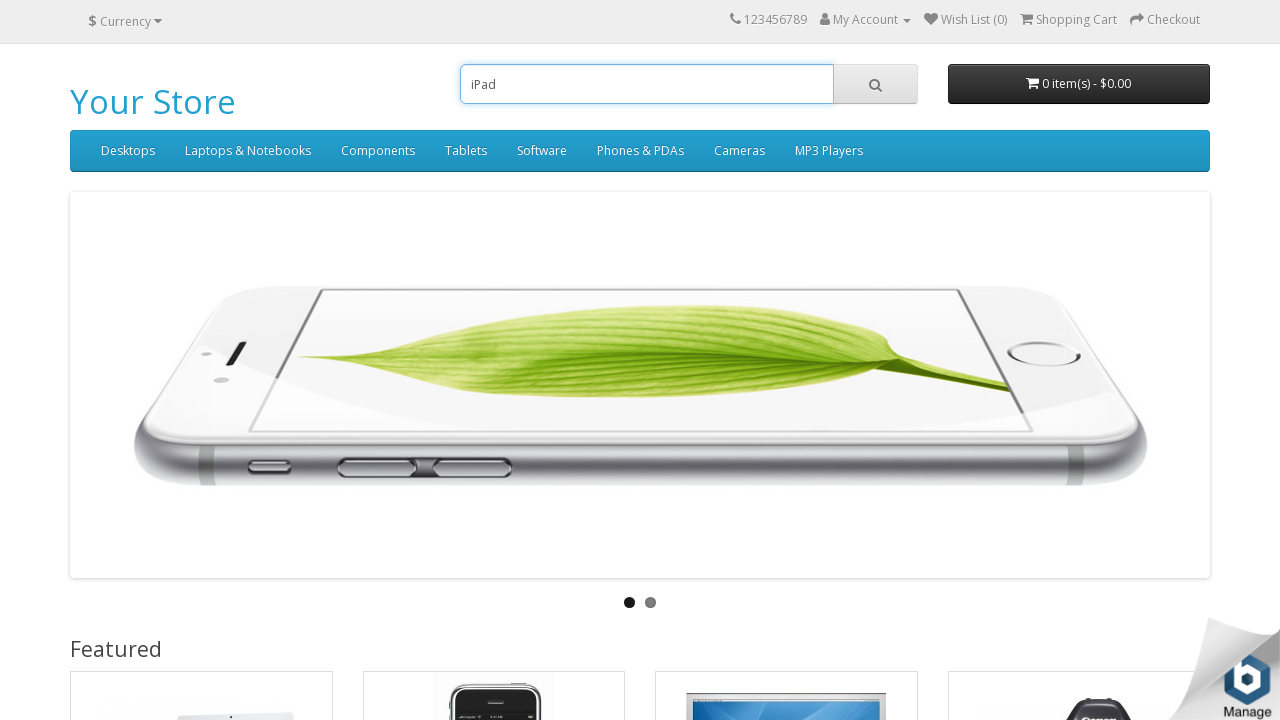

Pressed Enter to search for iPad on input[name='search']
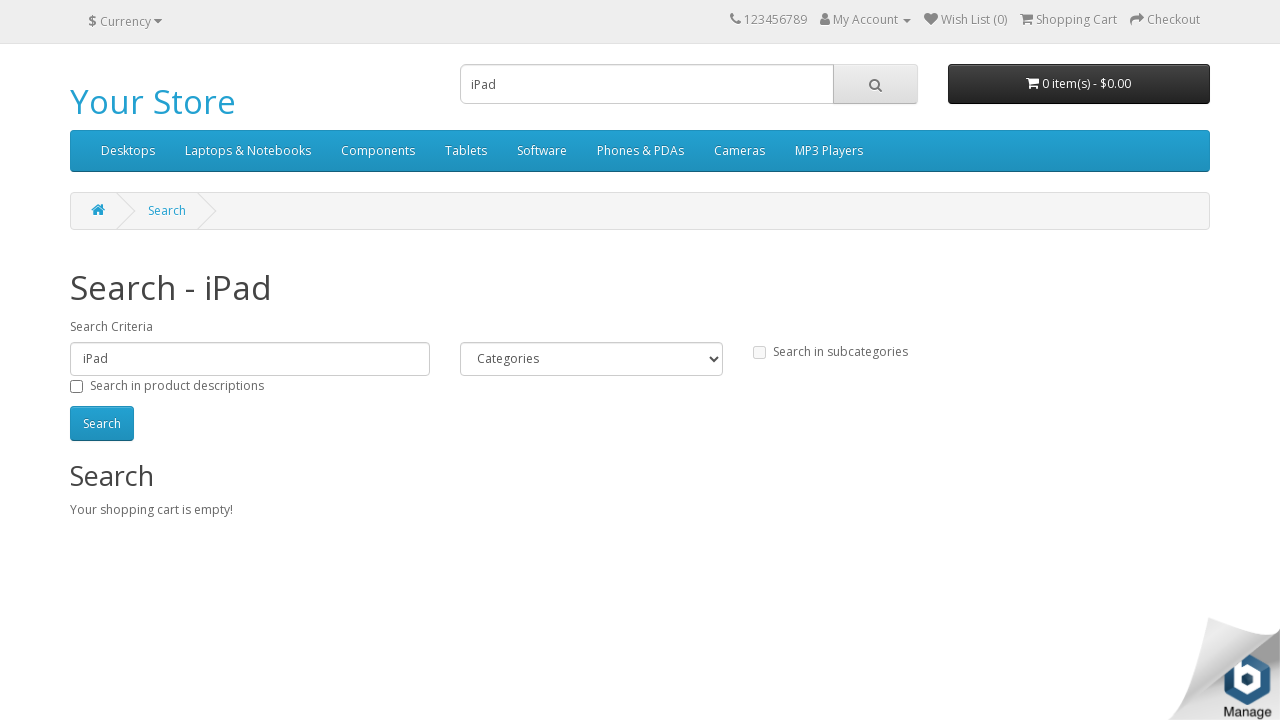

iPad search results page loaded
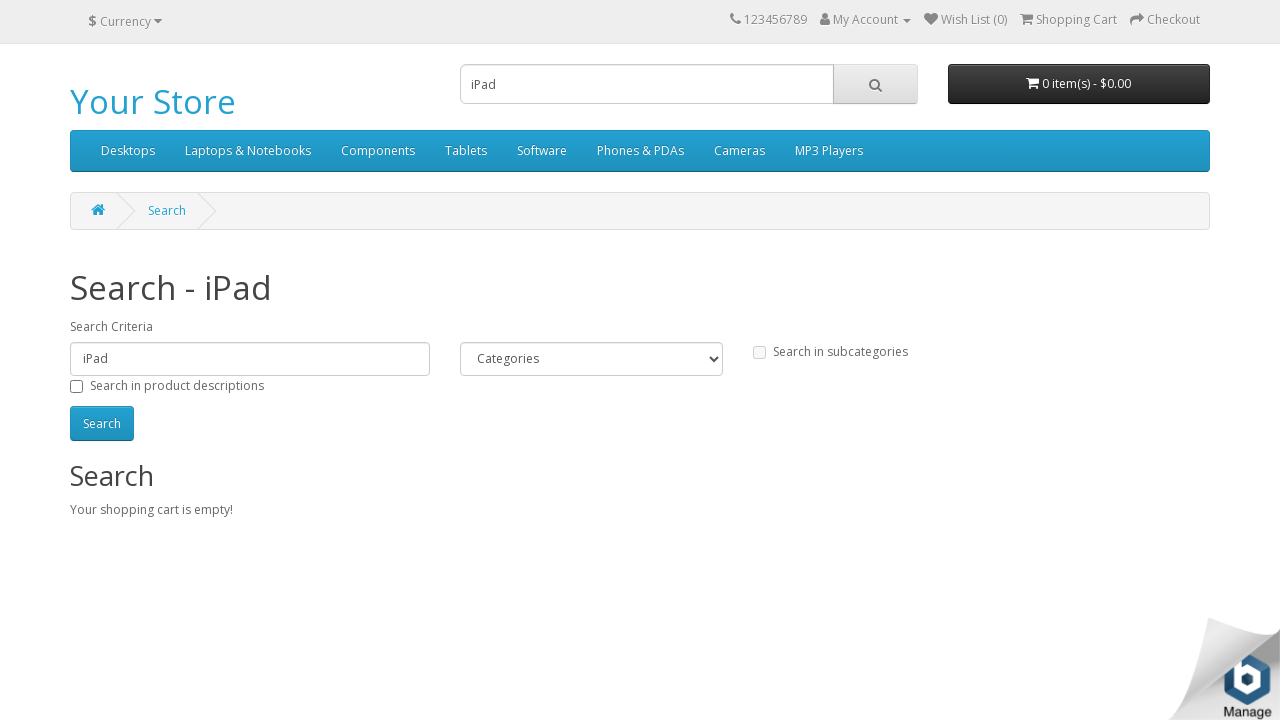

Navigated back to OpenCart homepage
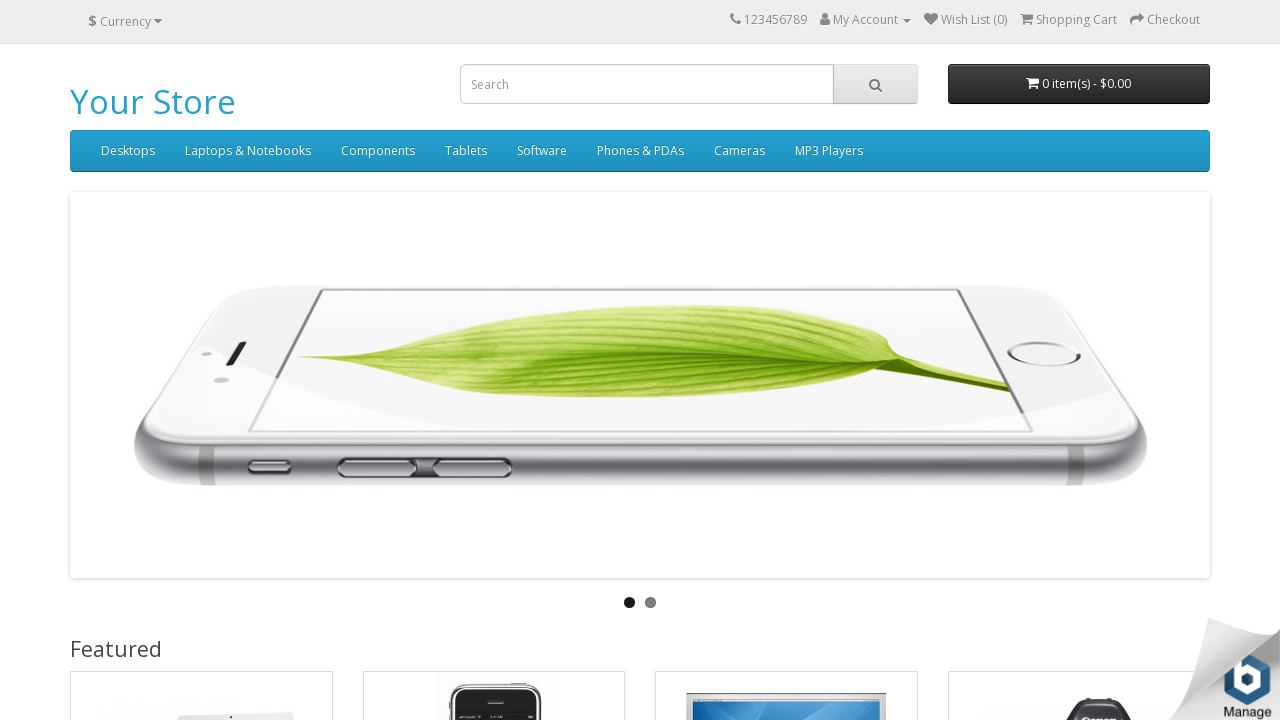

Filled search field with 'Samsung' on input[name='search']
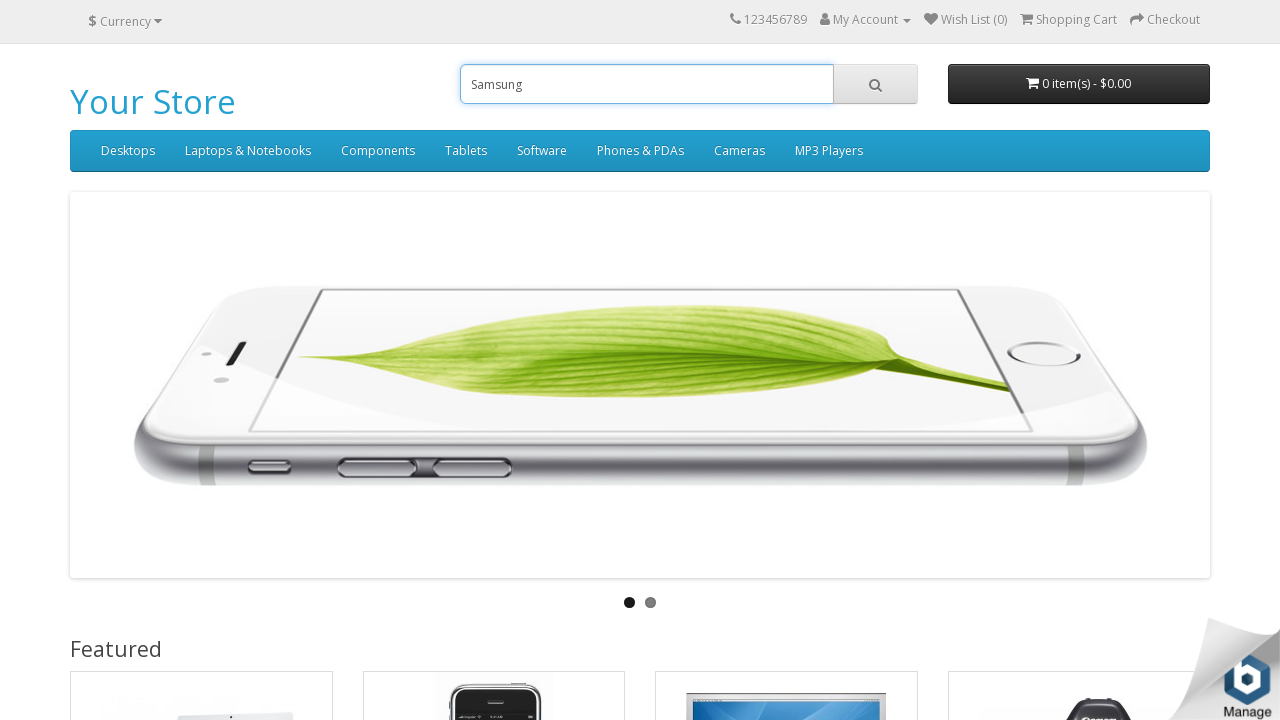

Pressed Enter to search for Samsung on input[name='search']
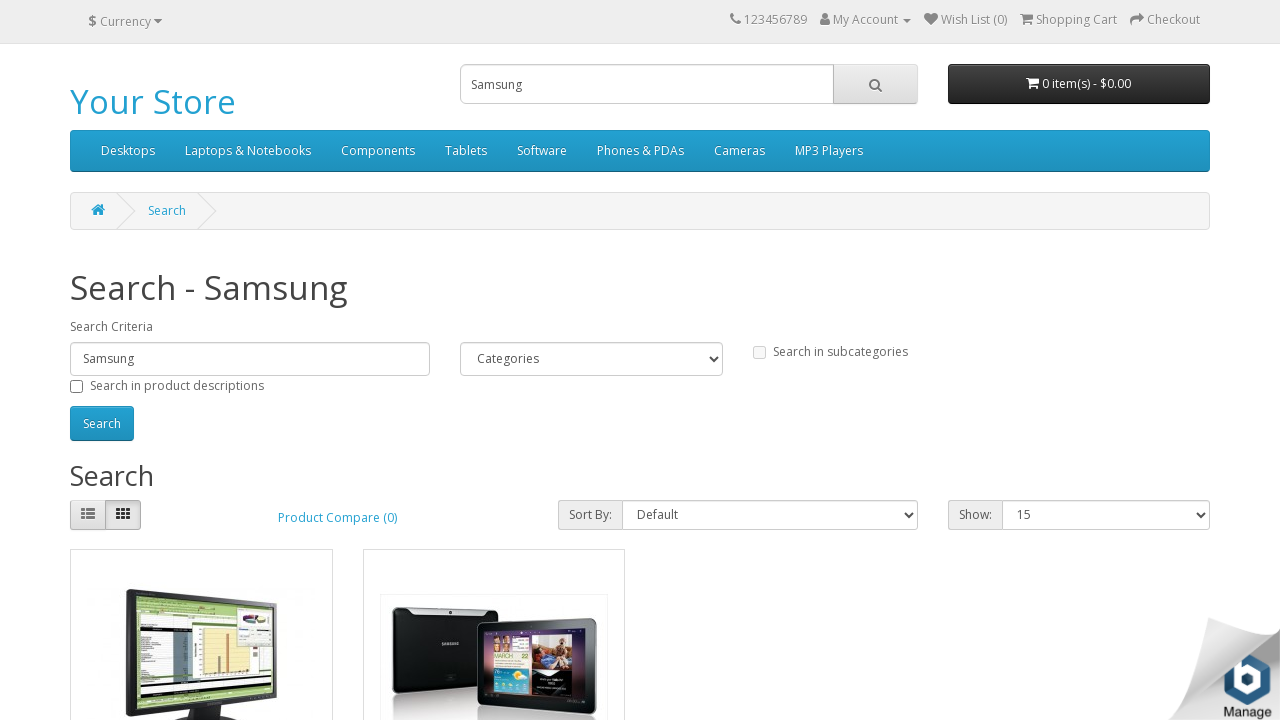

Samsung search results page loaded
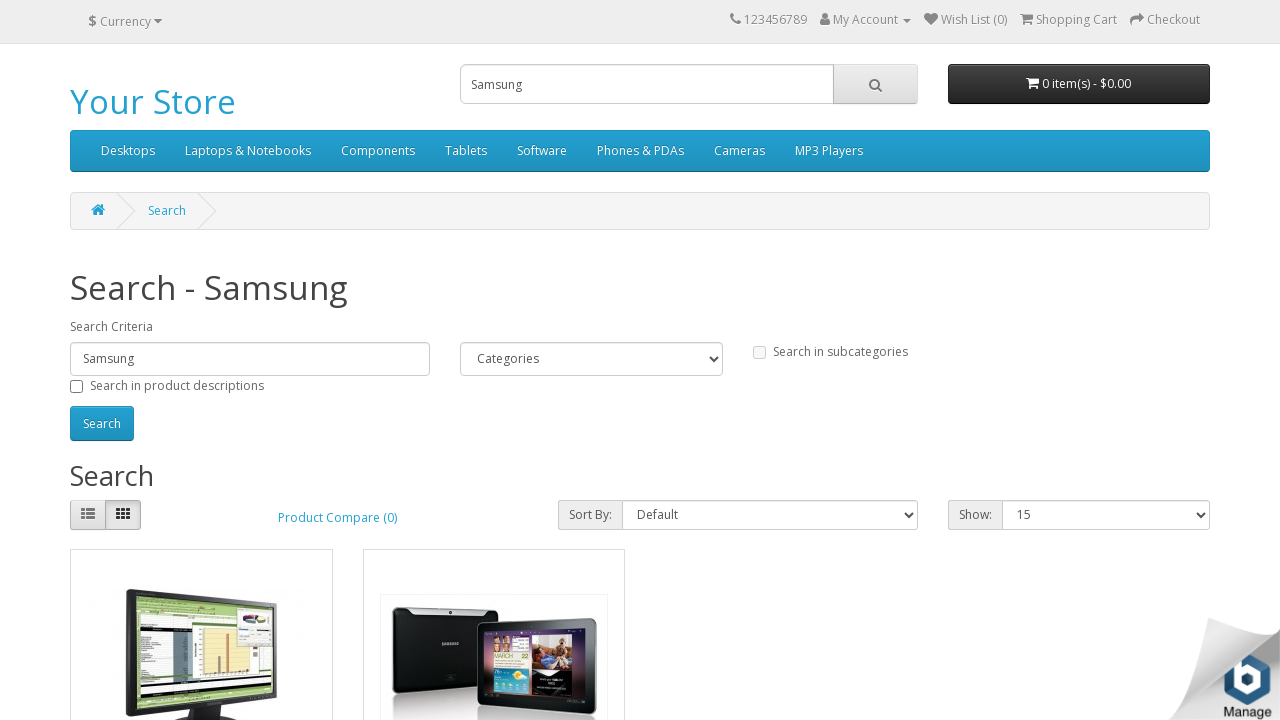

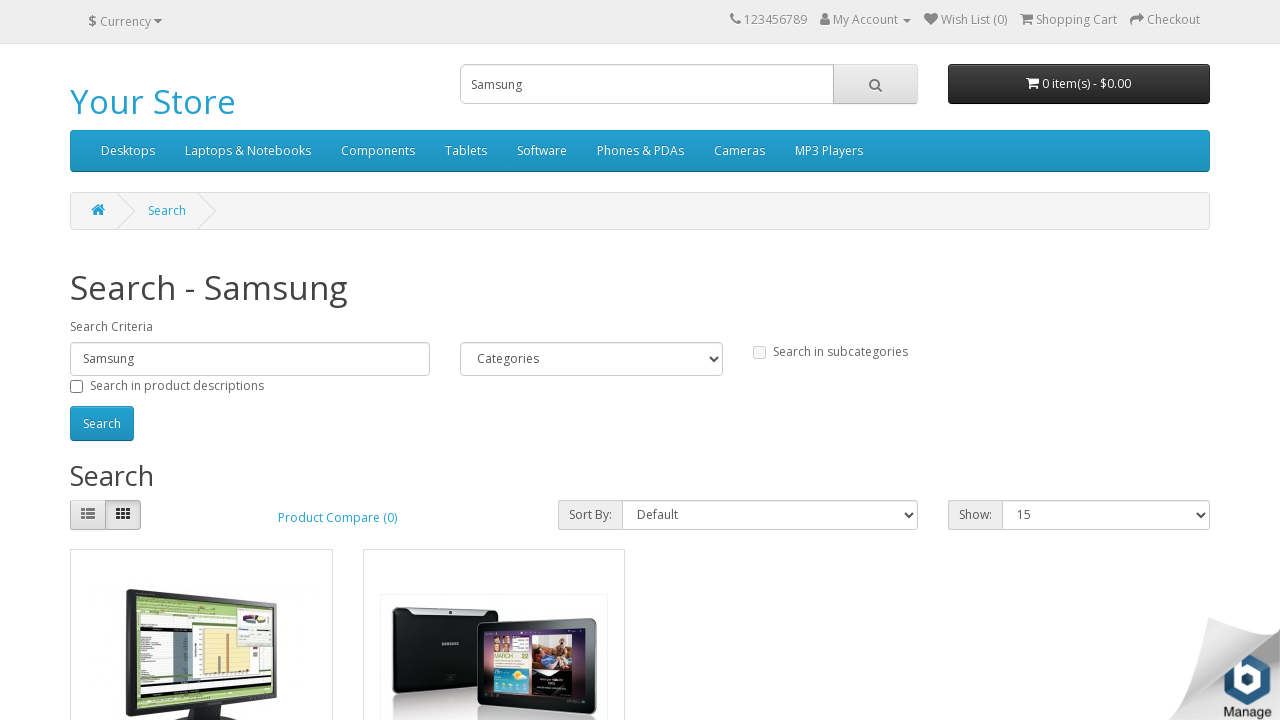